Navigates to a live score page and checks the countdown timer element to verify it displays correctly

Starting URL: https://ntry.com/scores/power_ladder/live.php

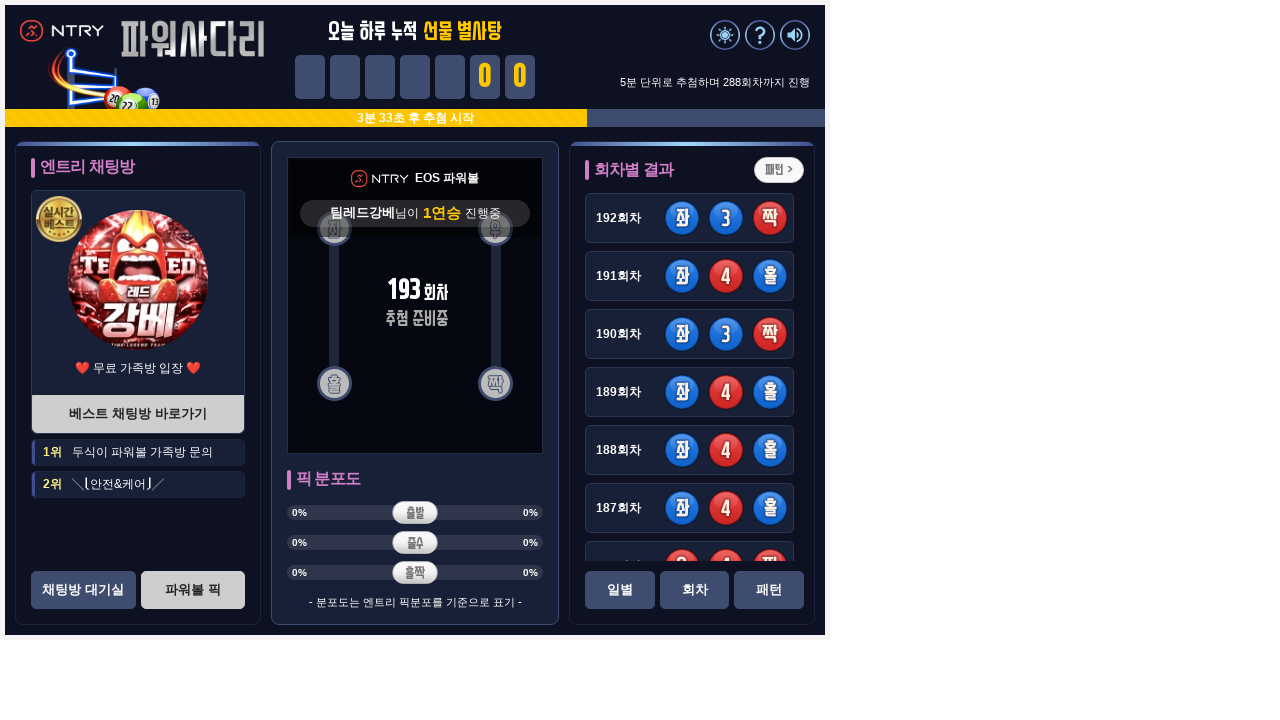

Navigated to live score page
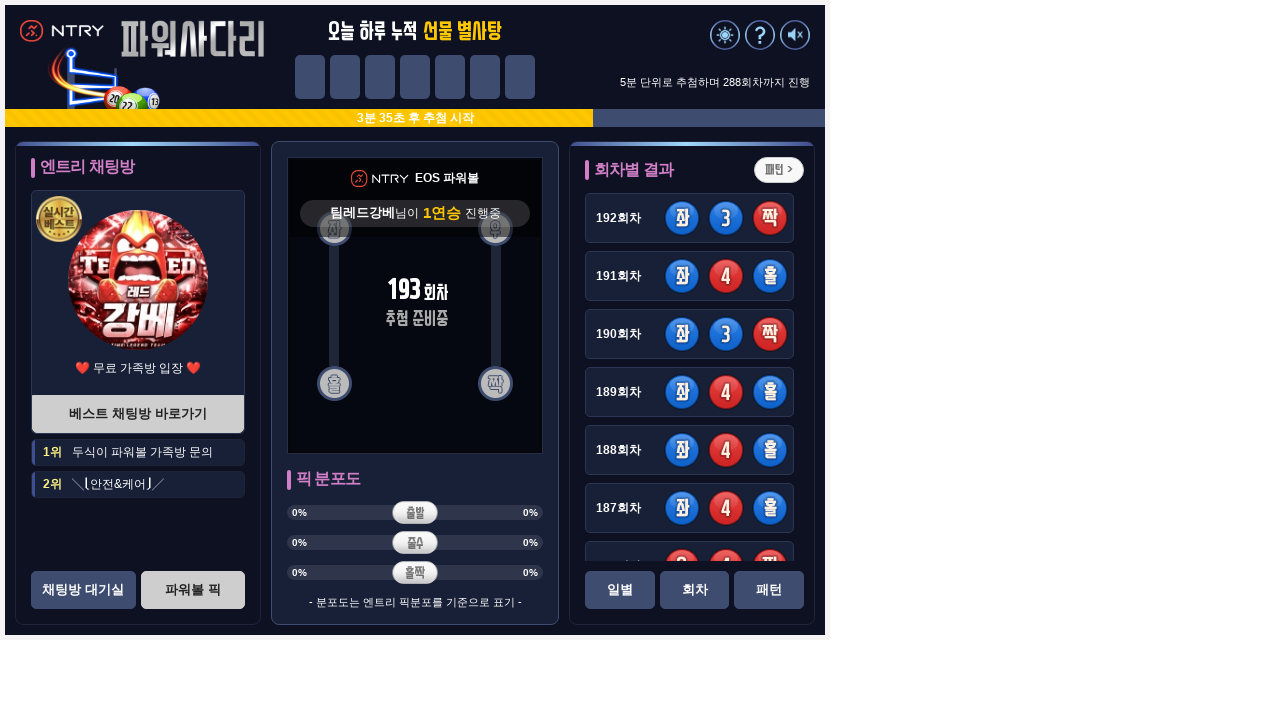

Countdown timer element loaded
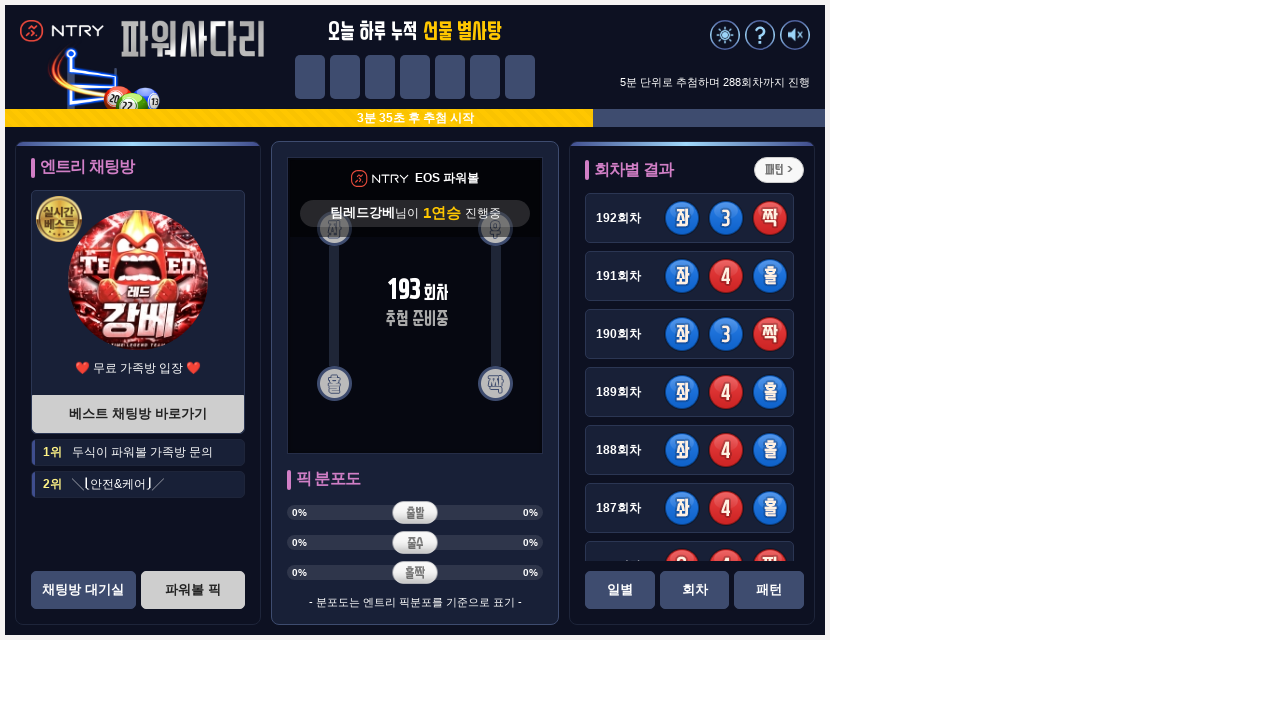

Retrieved countdown timer text: 3분 35초 후
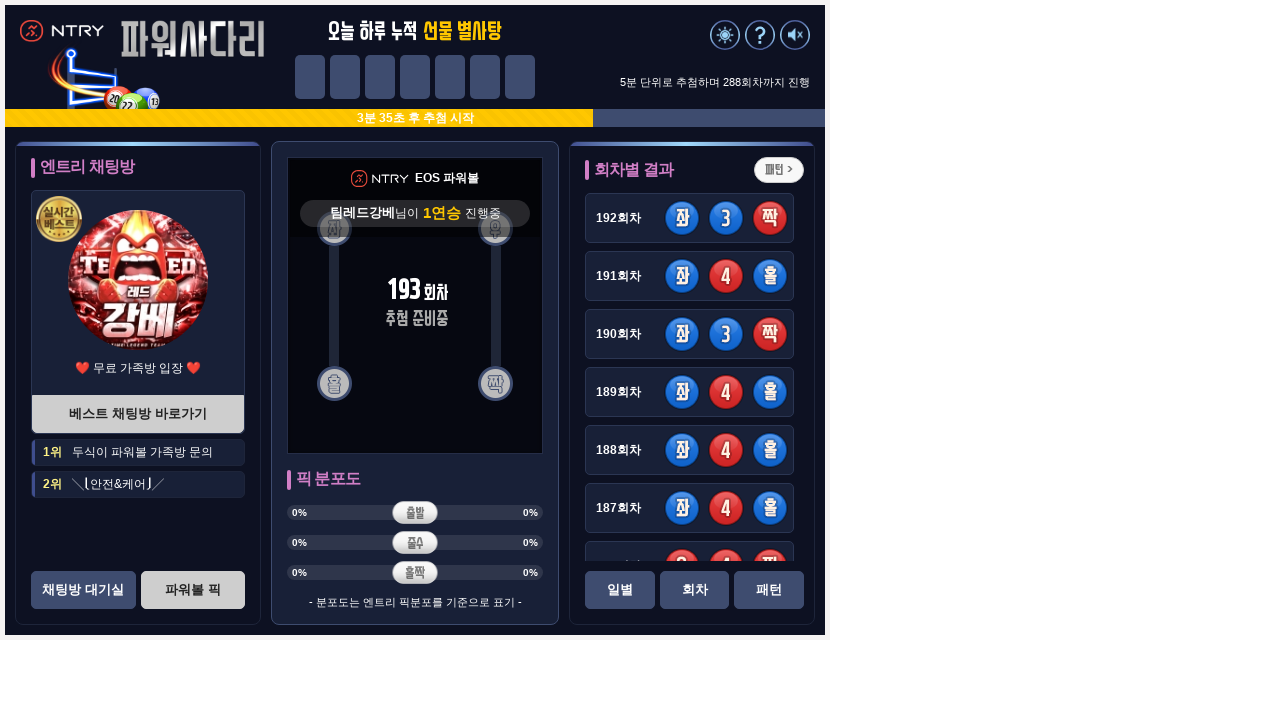

Verified countdown timer is visible
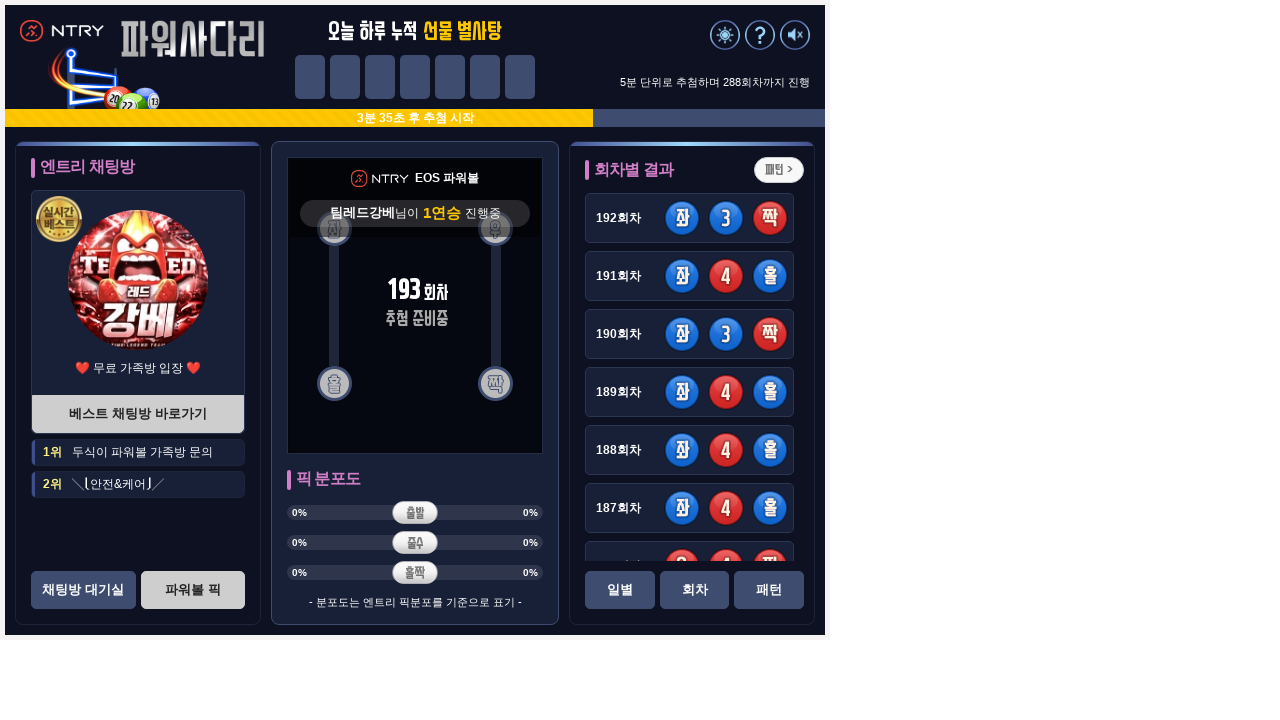

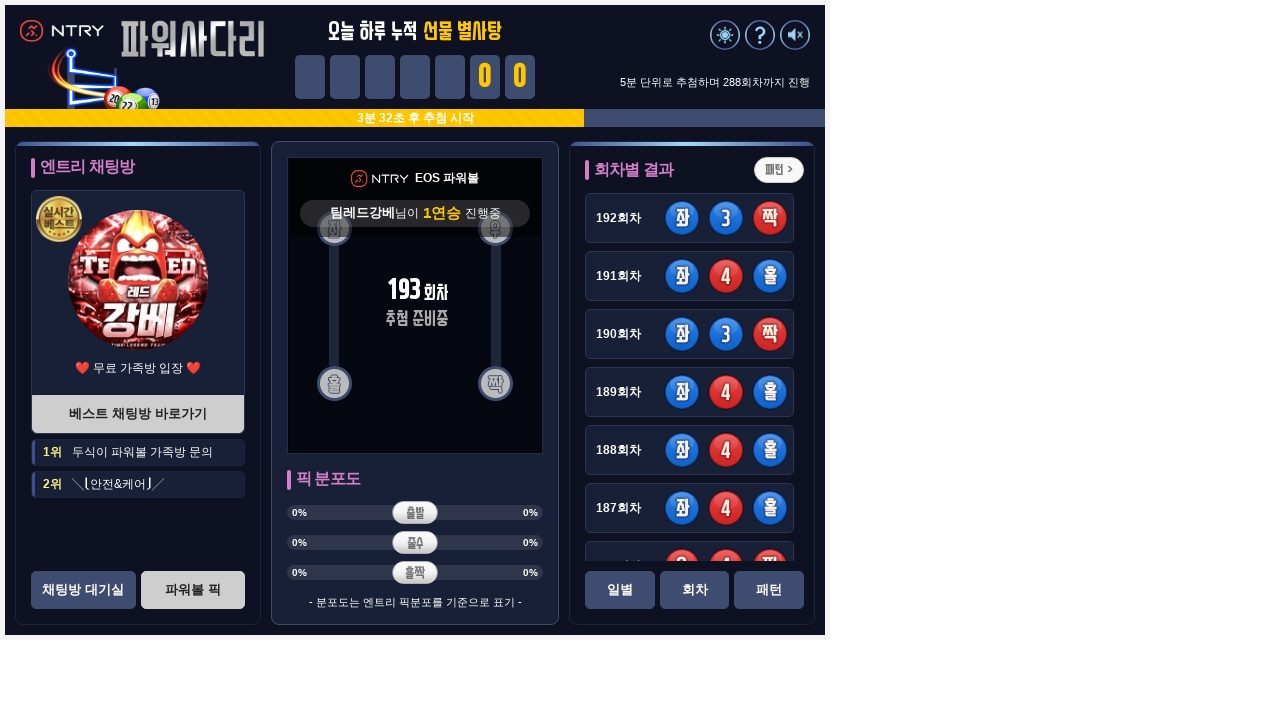